Tests Baidu TieBa advanced search functionality by entering a search term, configuring sort order and results per page options, then submitting the search

Starting URL: http://tieba.baidu.com/f/search/adv

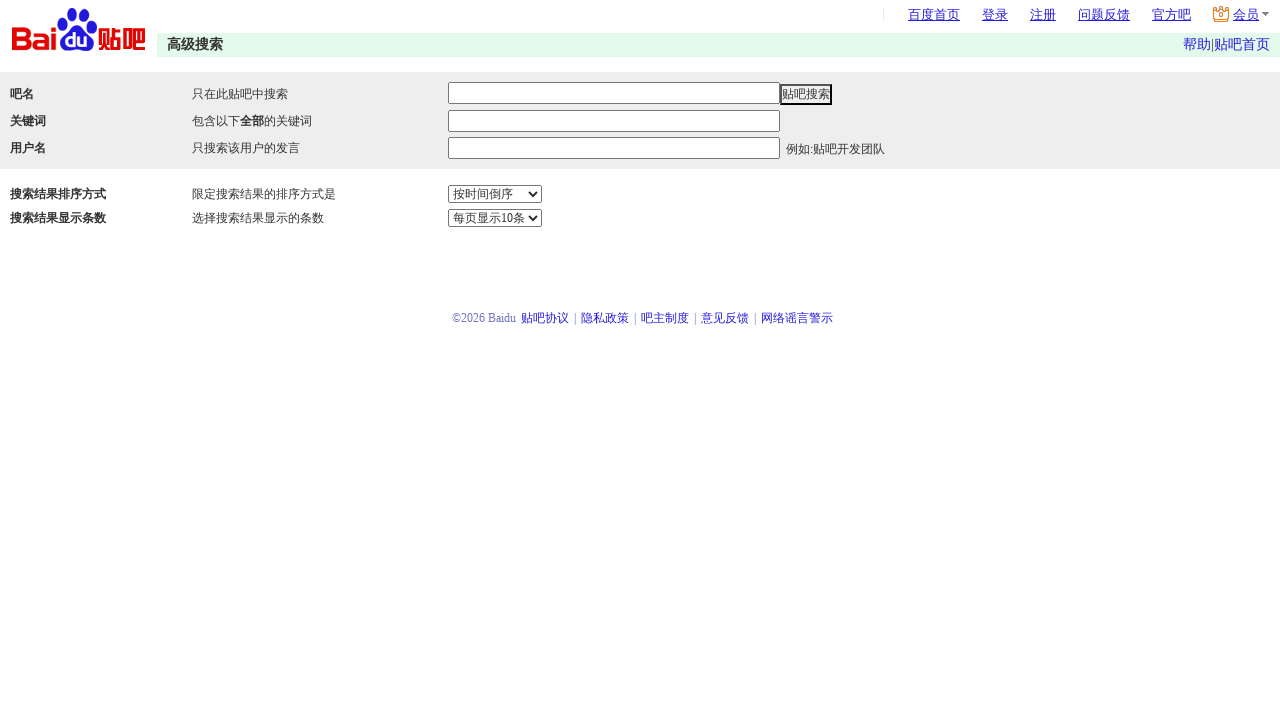

Filled search field with 'selenium' on input.i
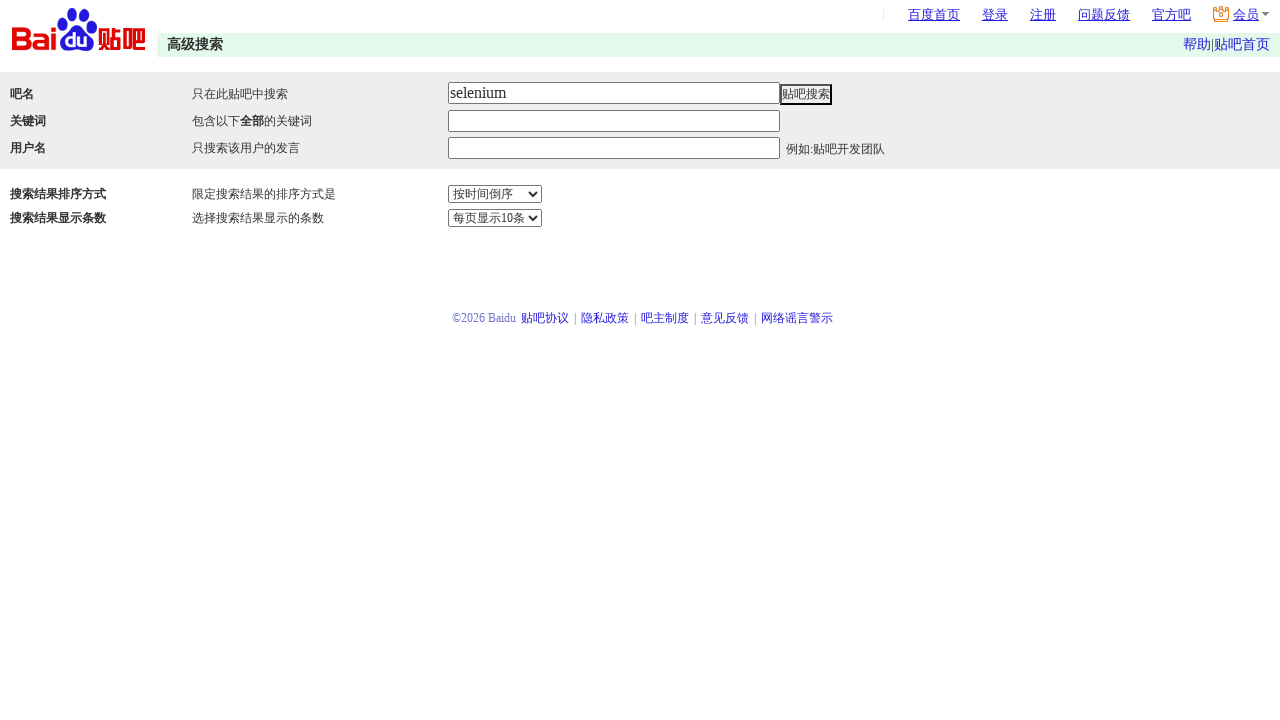

Selected sort order option '按相关性排序' (Sort by relevance) on xpath=html/body/div[3]/div/form/table[2]/tbody/tr[1]/td[3]/select
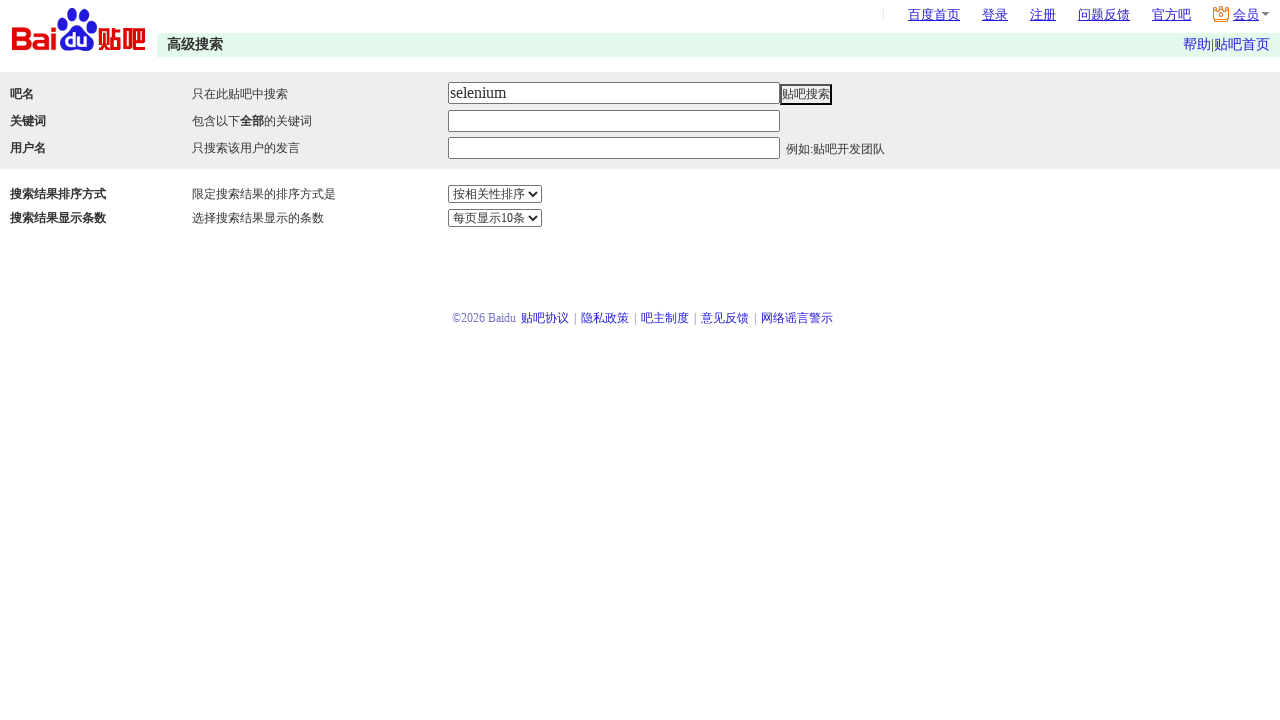

Selected results per page option '每页显示30条' (Show 30 per page) on xpath=html/body/div[3]/div/form/table[2]/tbody/tr[2]/td[3]/select
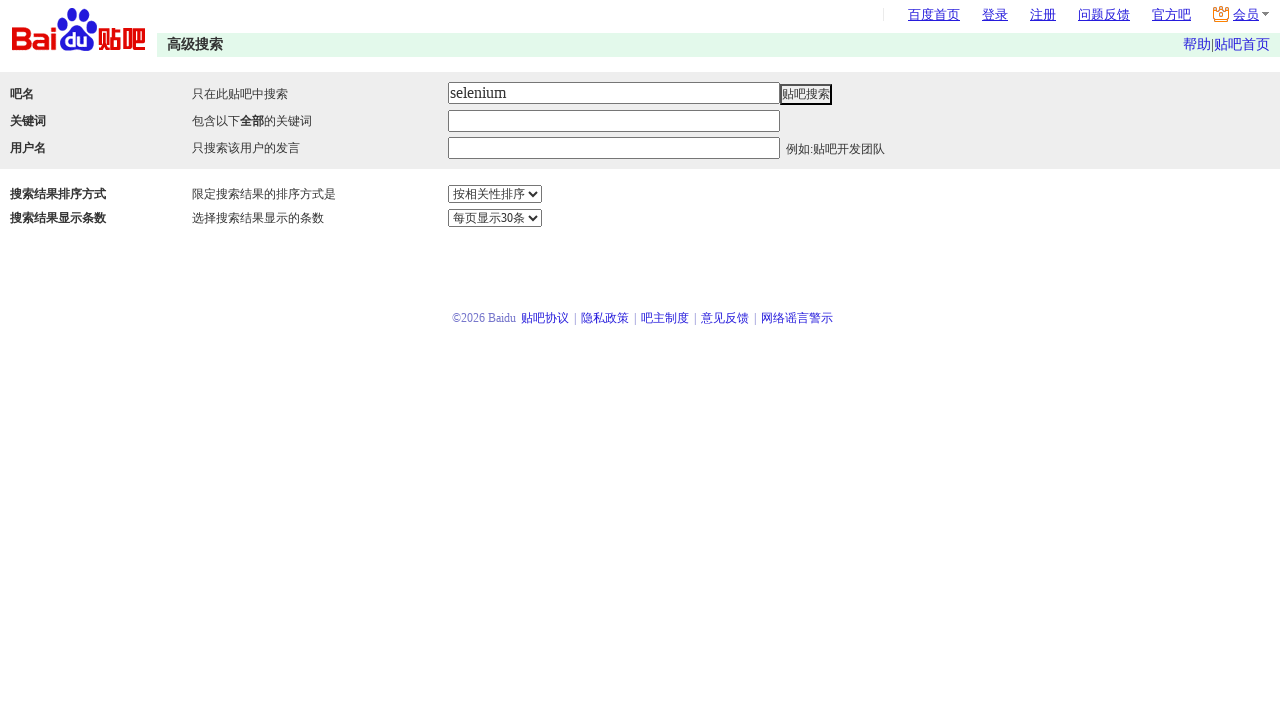

Clicked submit button to search Baidu TieBa with configured options at (806, 94) on xpath=/html/body/div[3]/div/form/table[1]/tbody/tr[1]/td[3]/input[2]
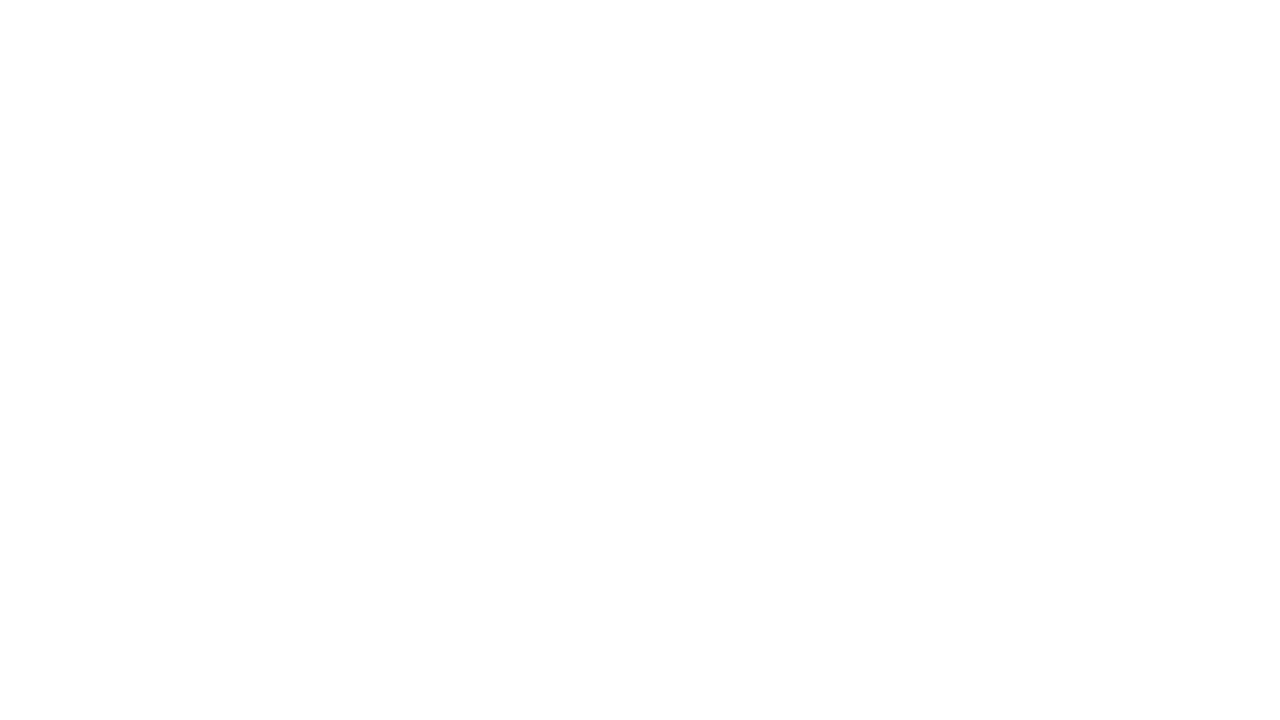

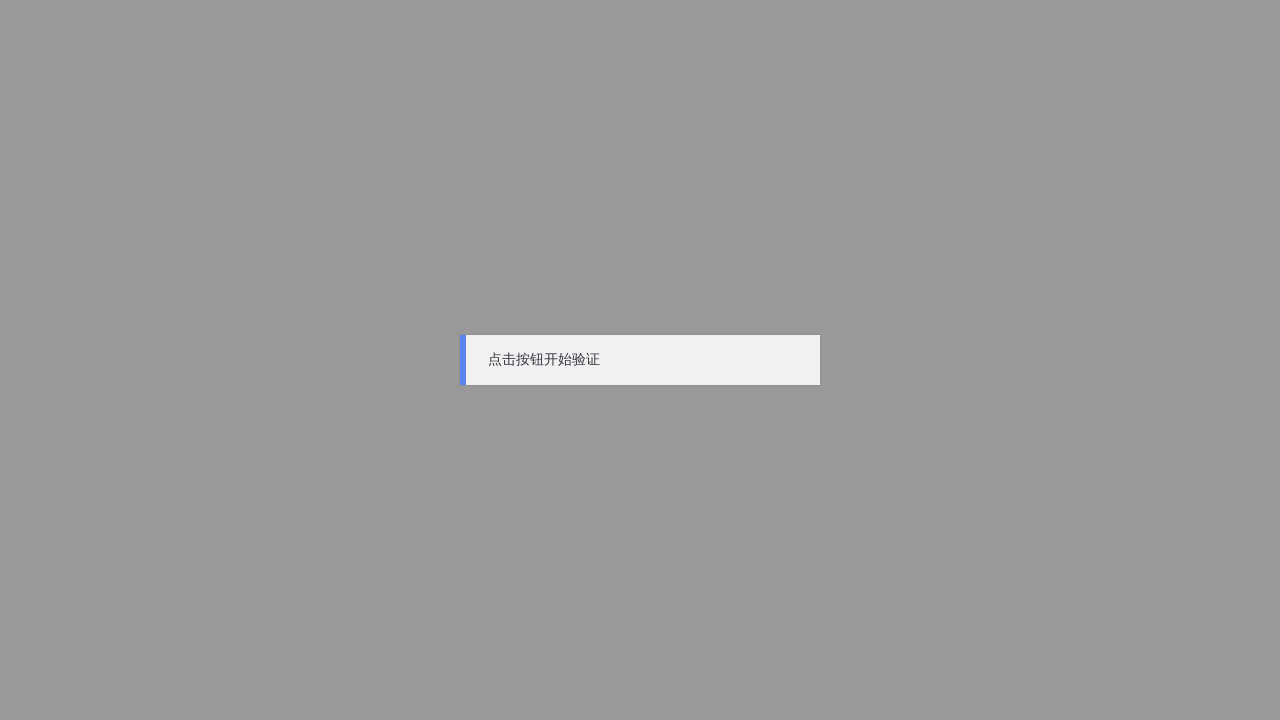